Tests infinite scroll functionality by scrolling to the bottom twice and then back to top

Starting URL: http://the-internet.herokuapp.com/

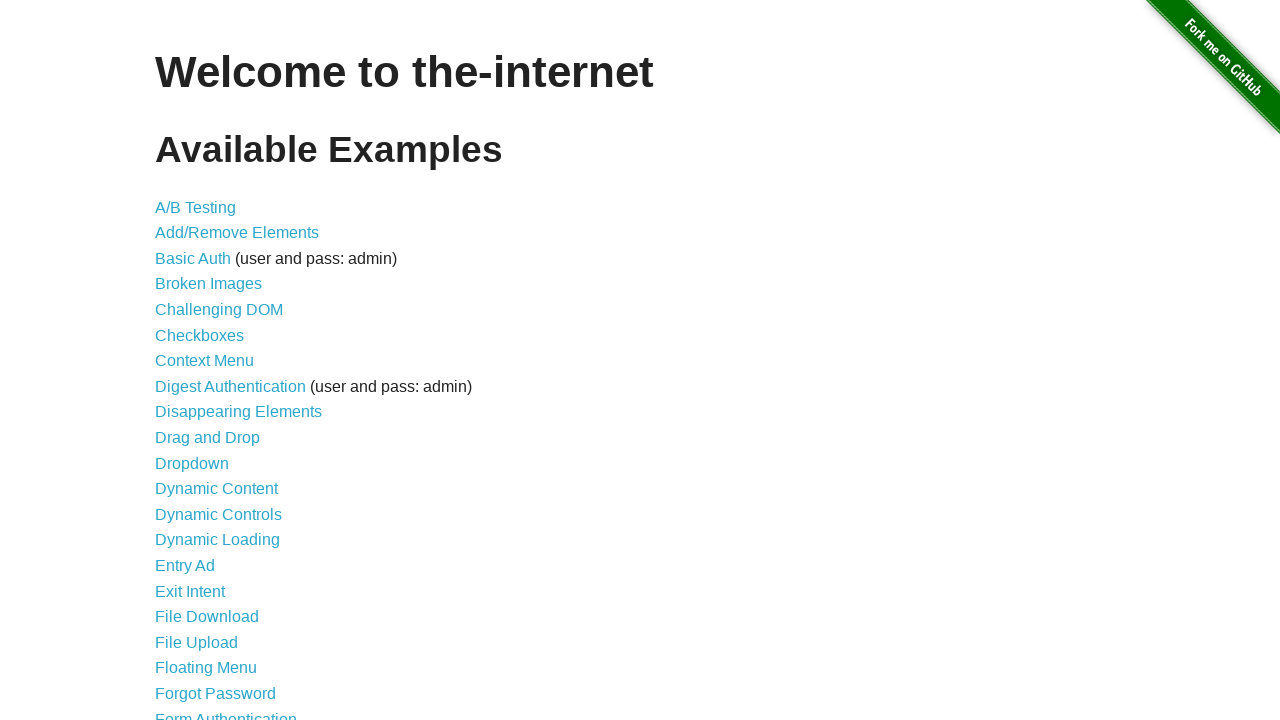

Clicked on Infinite Scroll link at (201, 360) on text="Infinite Scroll"
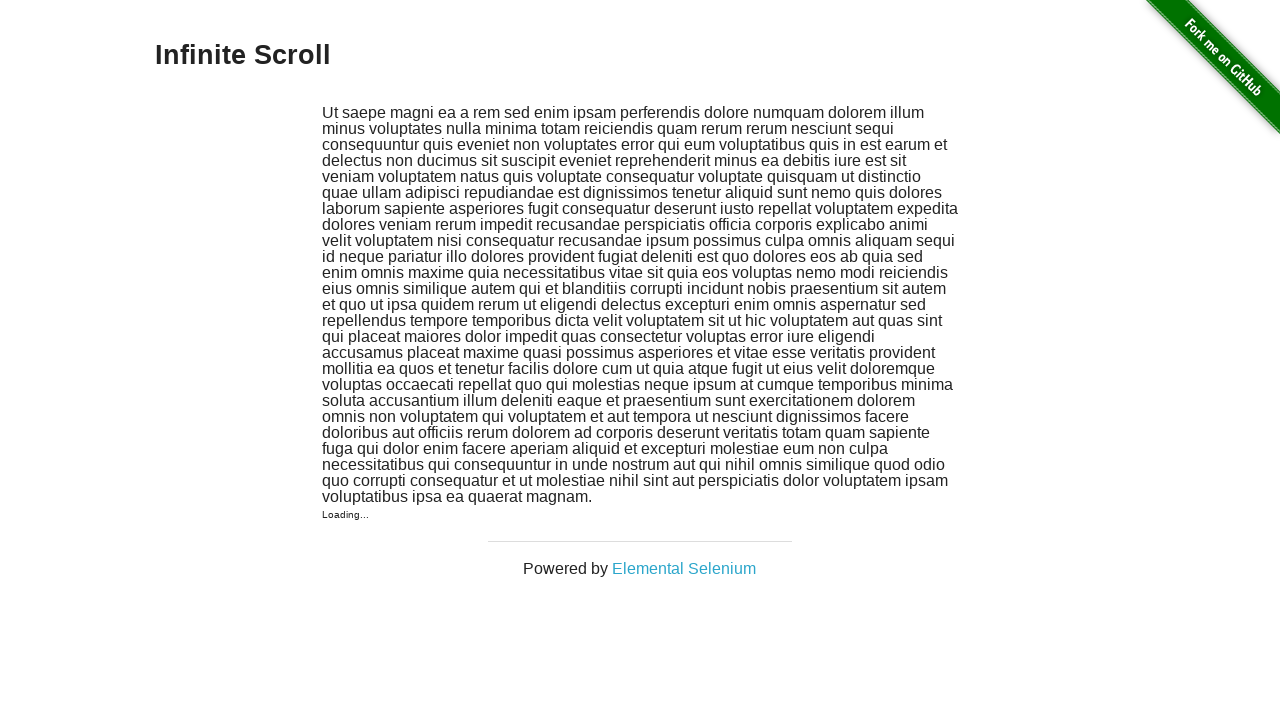

Infinite Scroll page loaded with jscroll-inner element
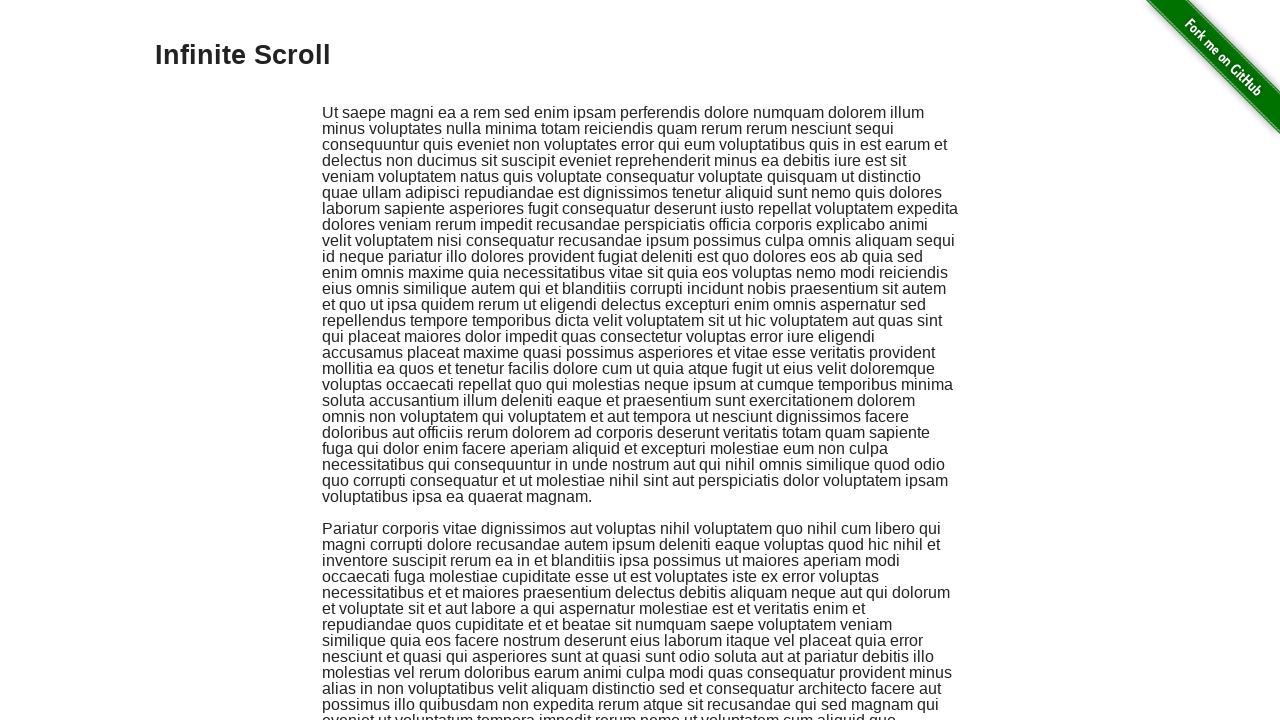

Scrolled to bottom (first time)
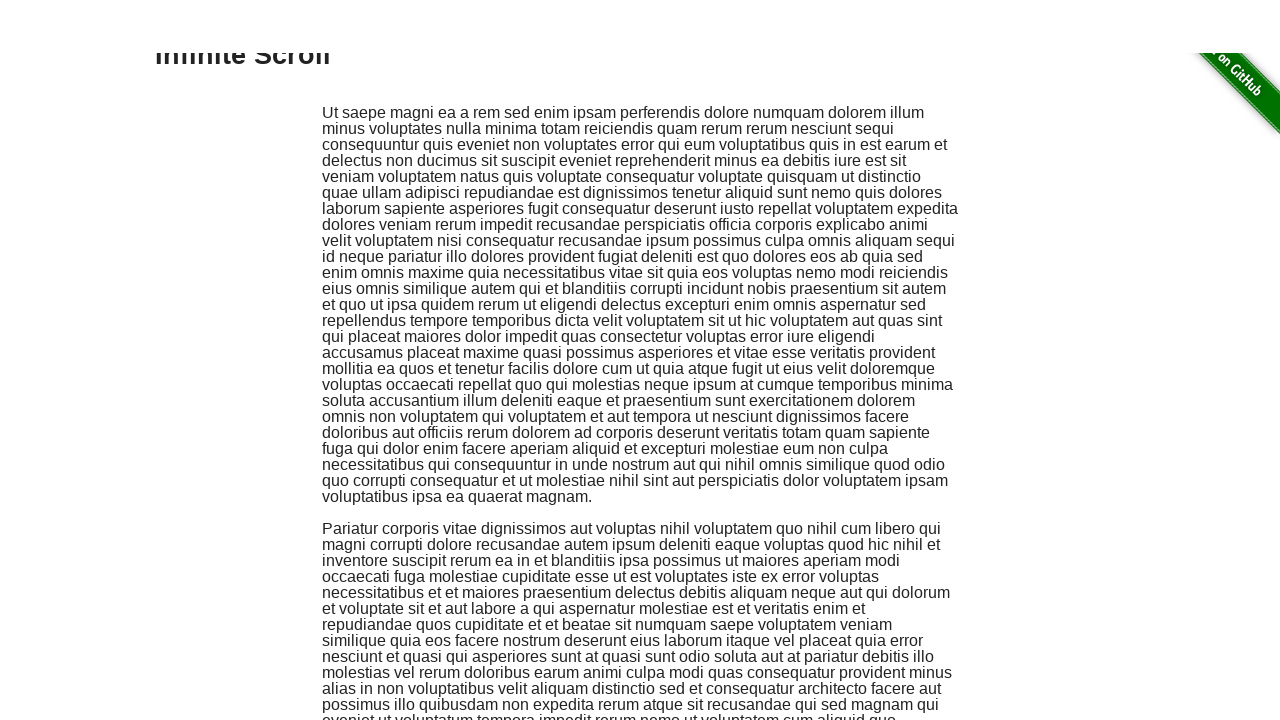

Waited 1 second for content to load after first scroll
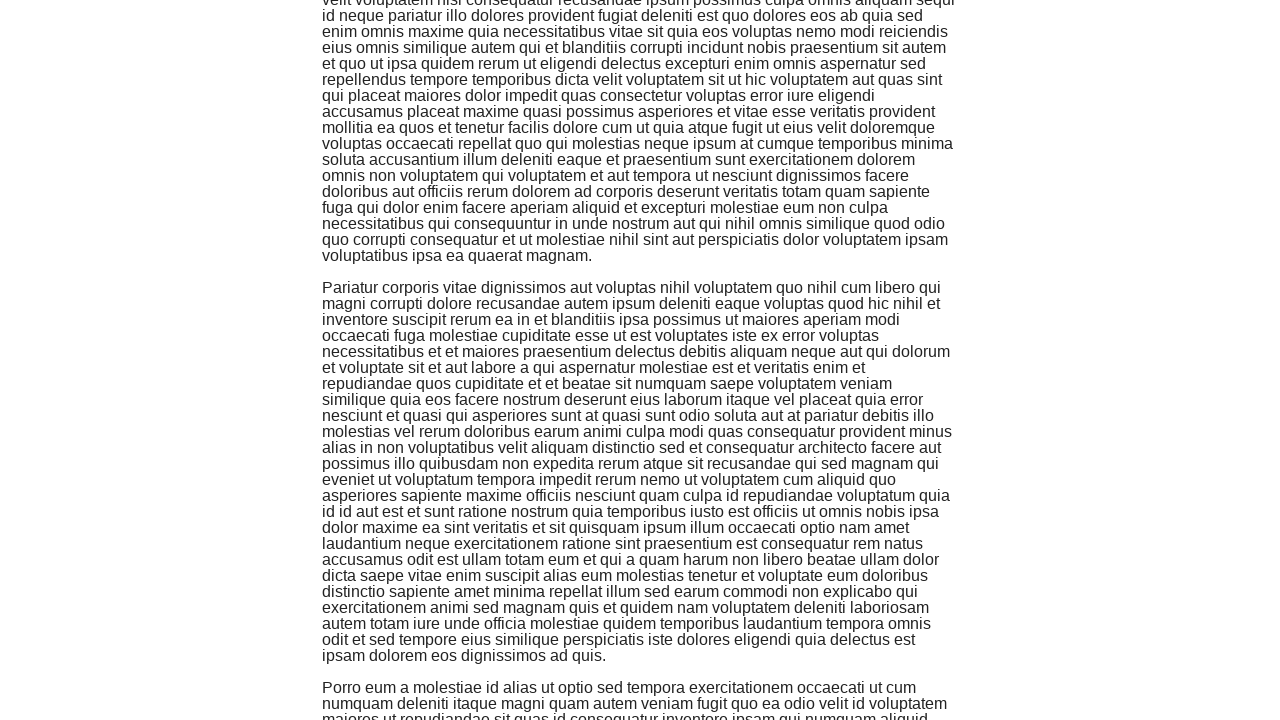

Scrolled to bottom (second time)
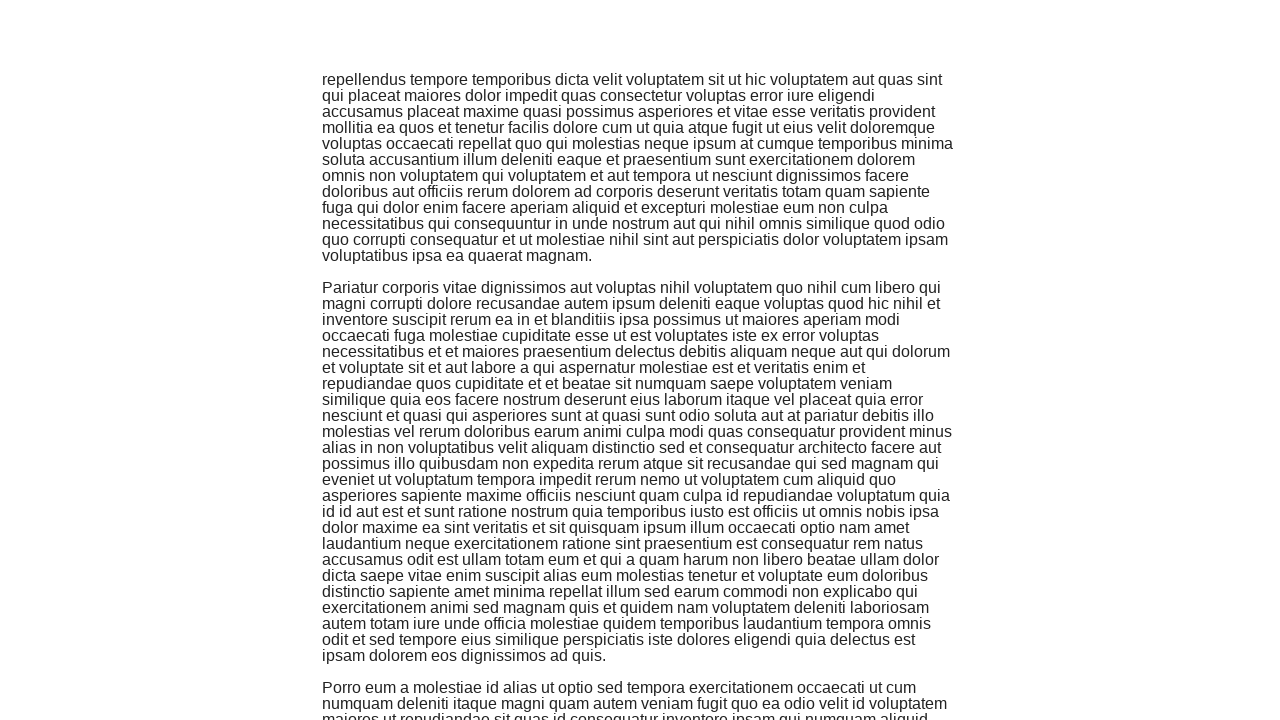

Waited 1 second for content to load after second scroll
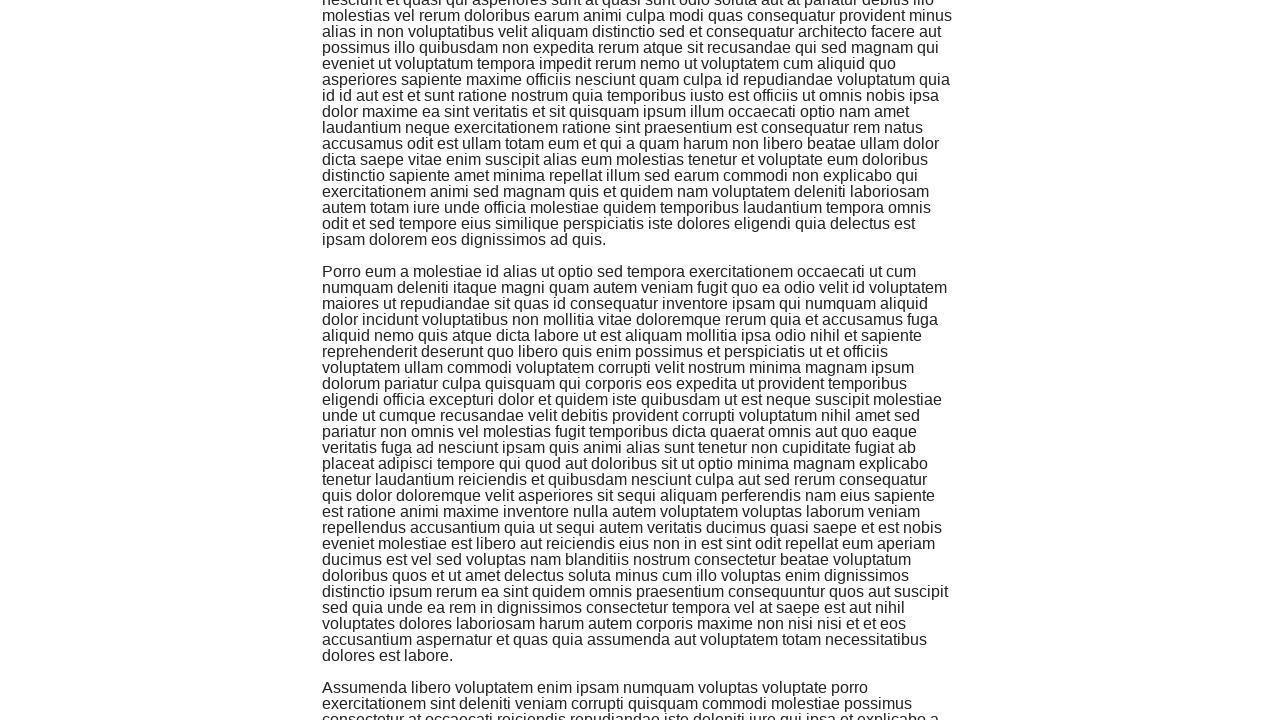

Scrolled back to top of page
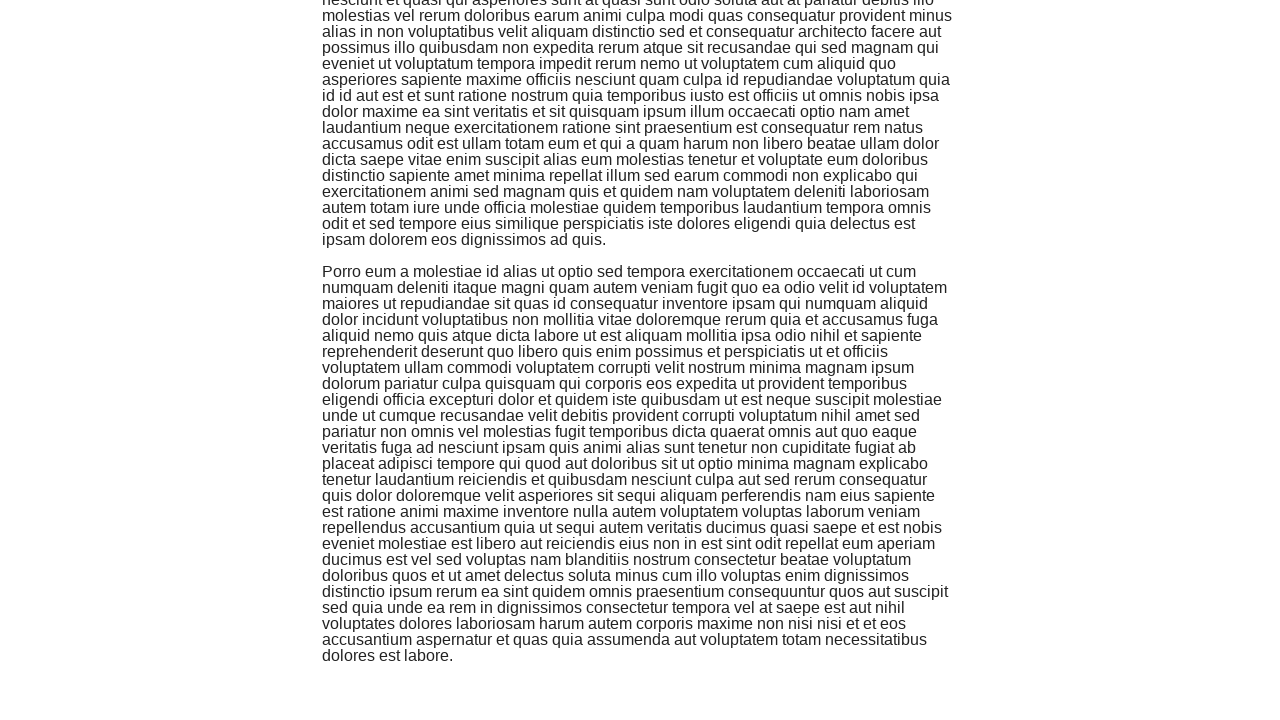

Verified jscroll-inner content is still present
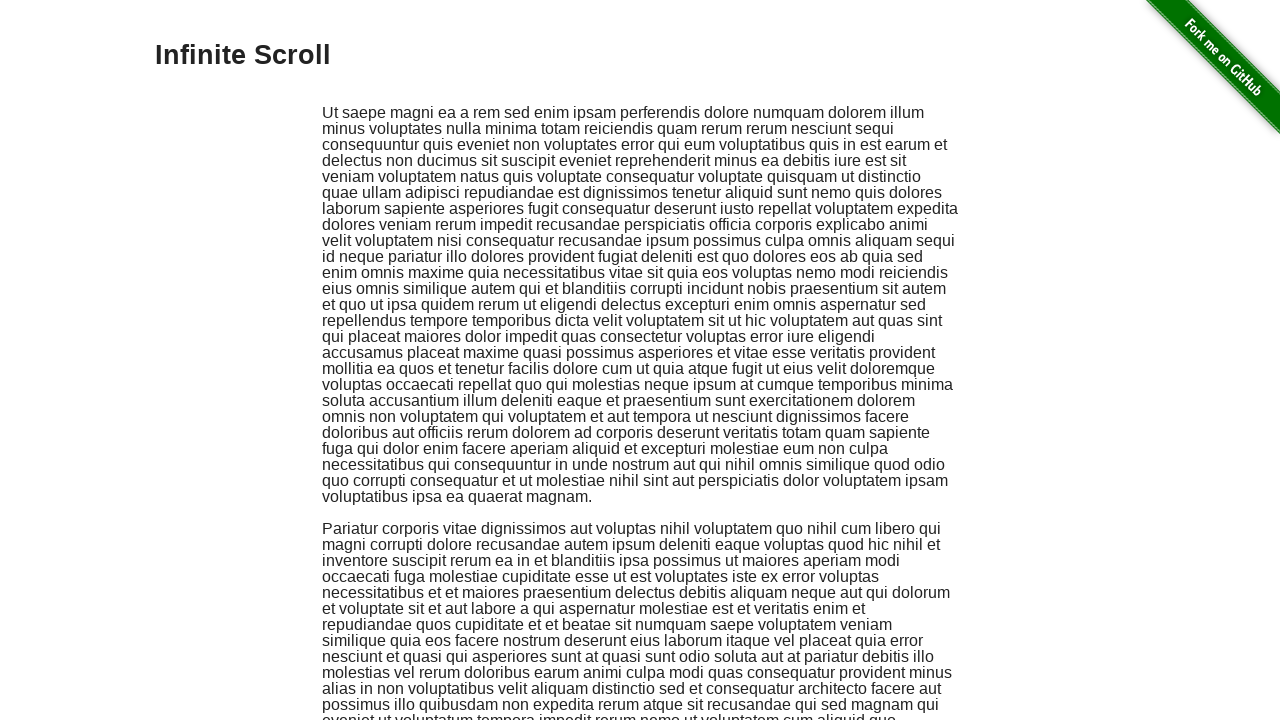

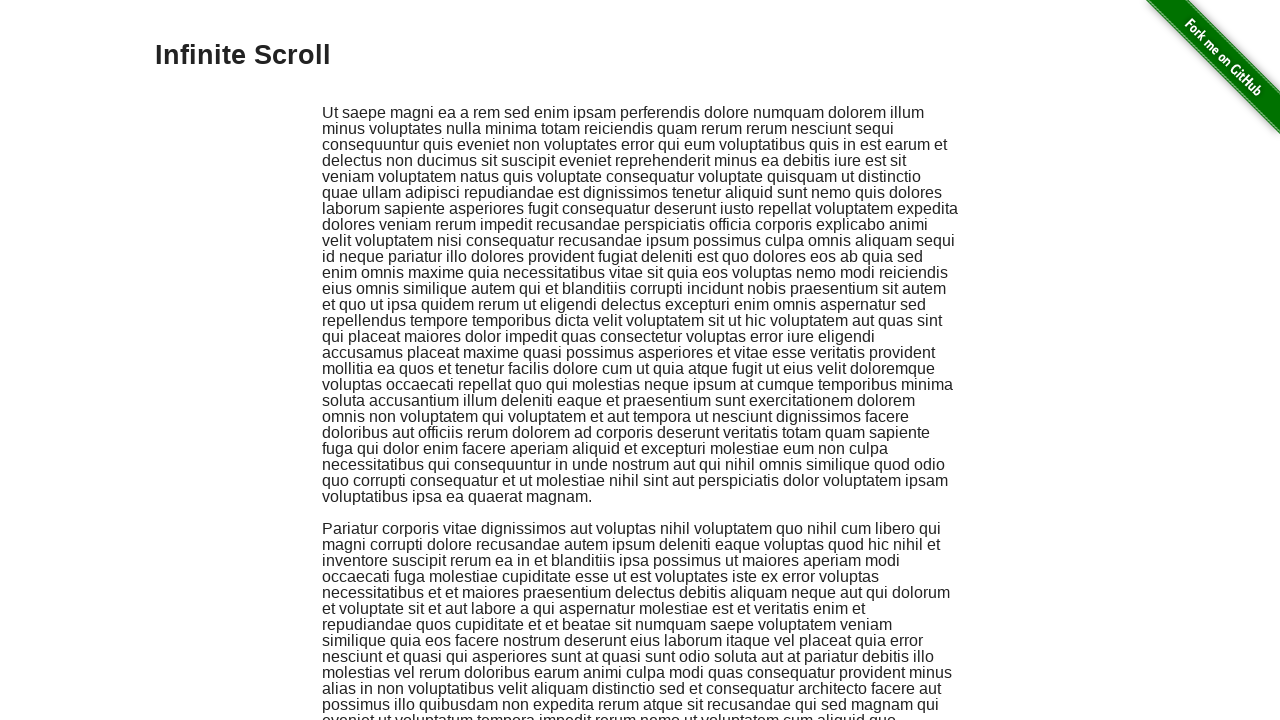